Fills the first name field on the practice form with a name

Starting URL: https://demoqa.com/automation-practice-form

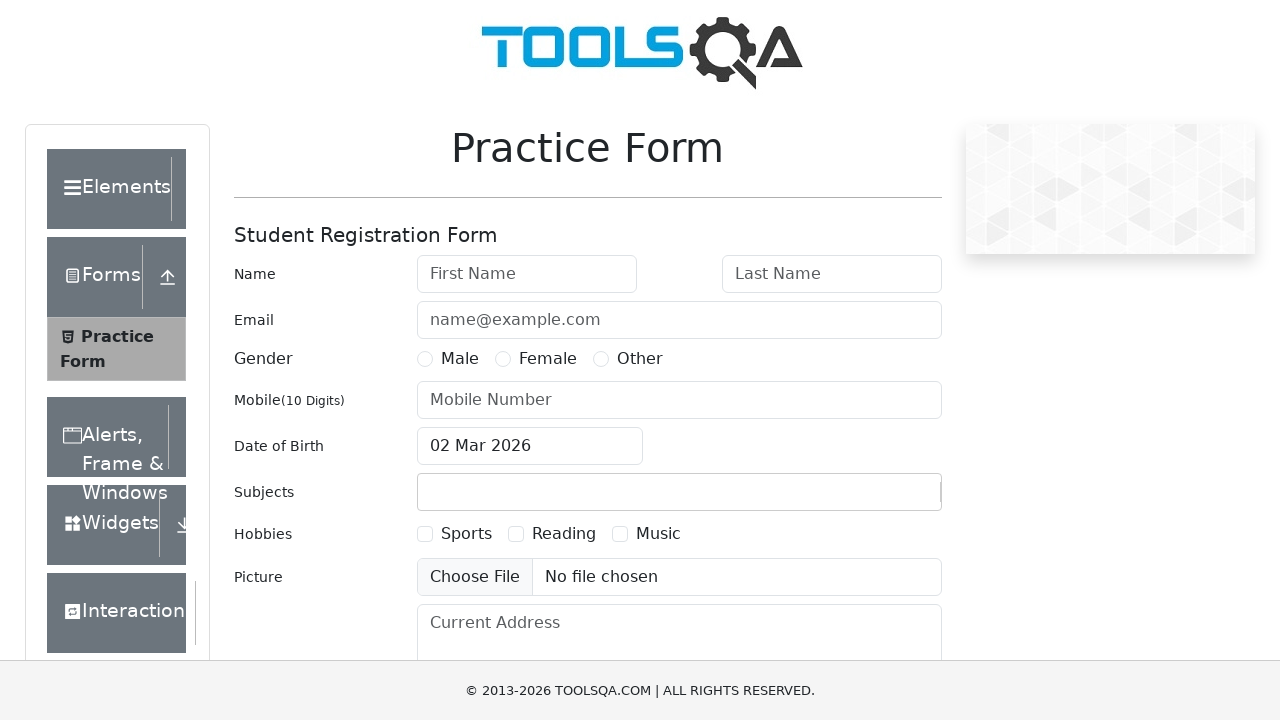

Filled first name field with 'John' on #firstName
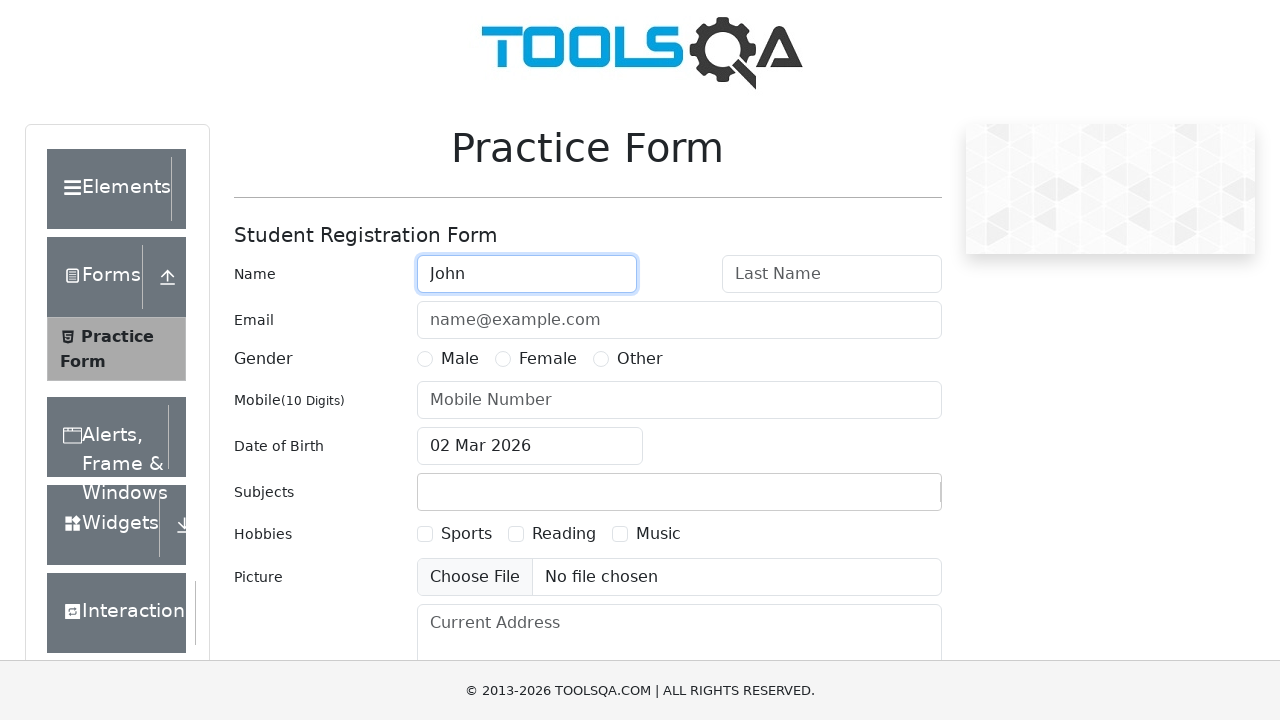

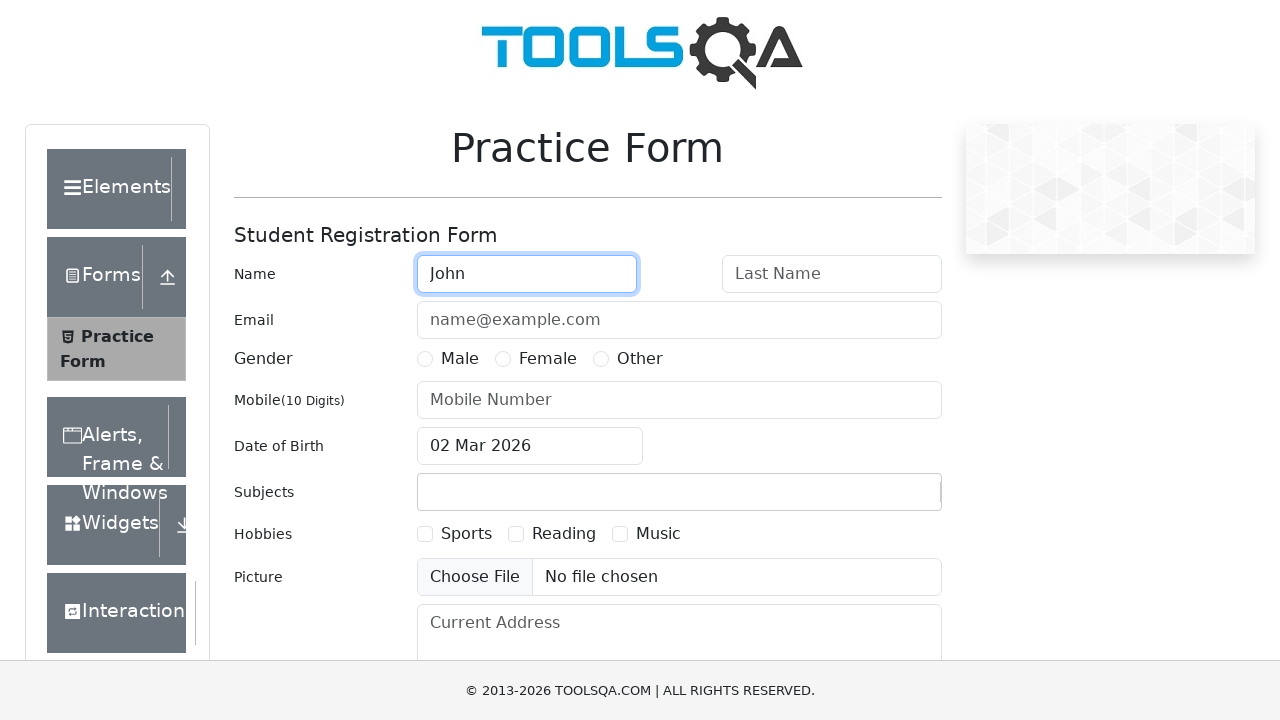